Tests double-click functionality by performing a double click on a button and verifying the success message appears

Starting URL: https://demoqa.com/buttons

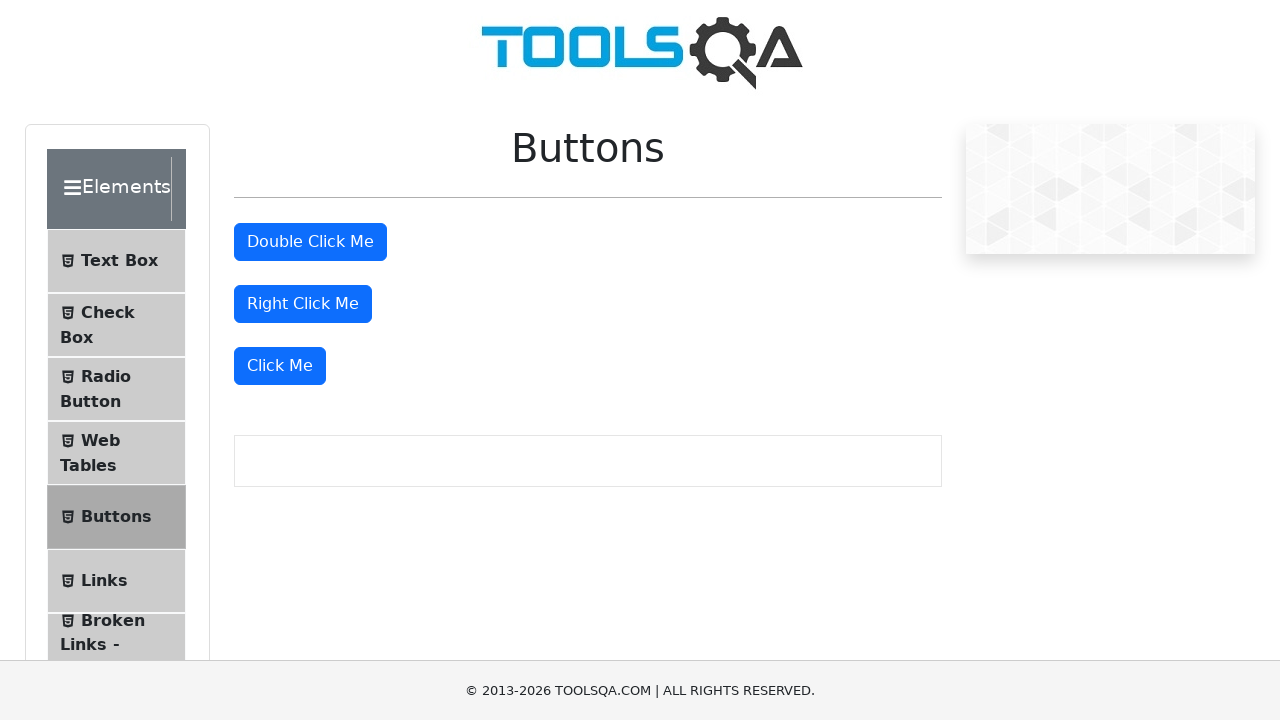

Located the double-click button element
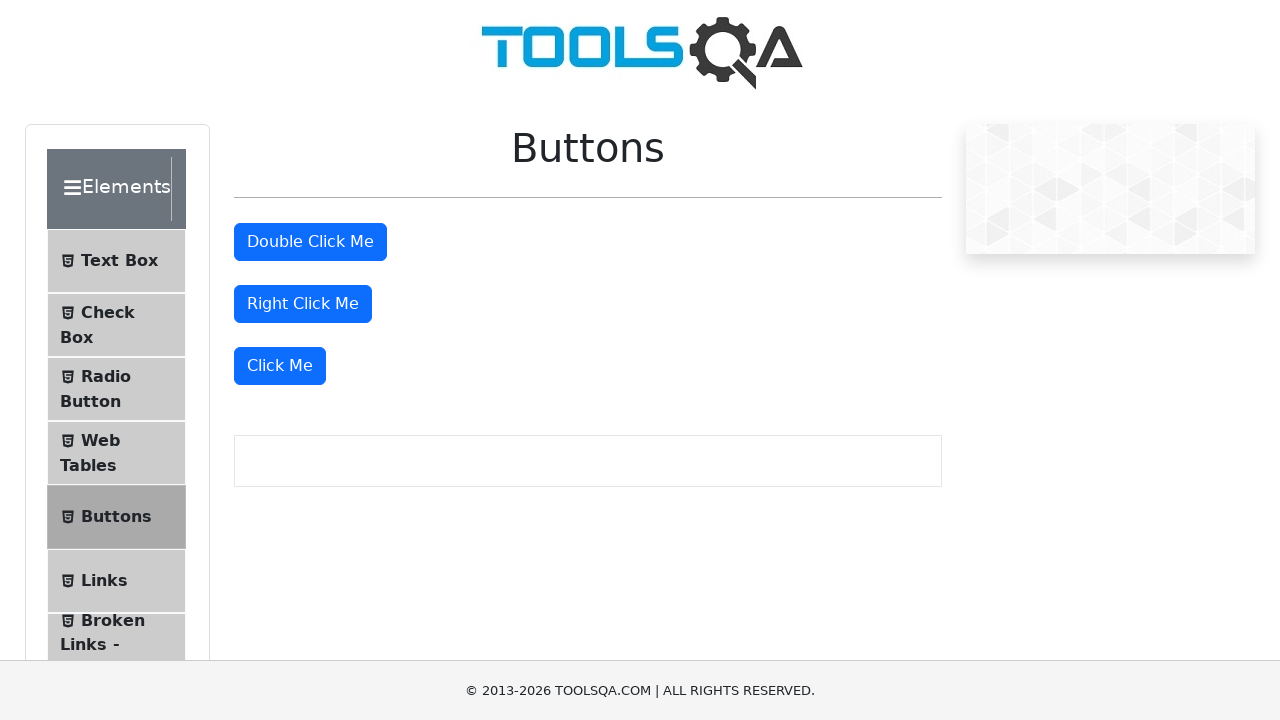

Performed double-click on the button at (310, 242) on #doubleClickBtn
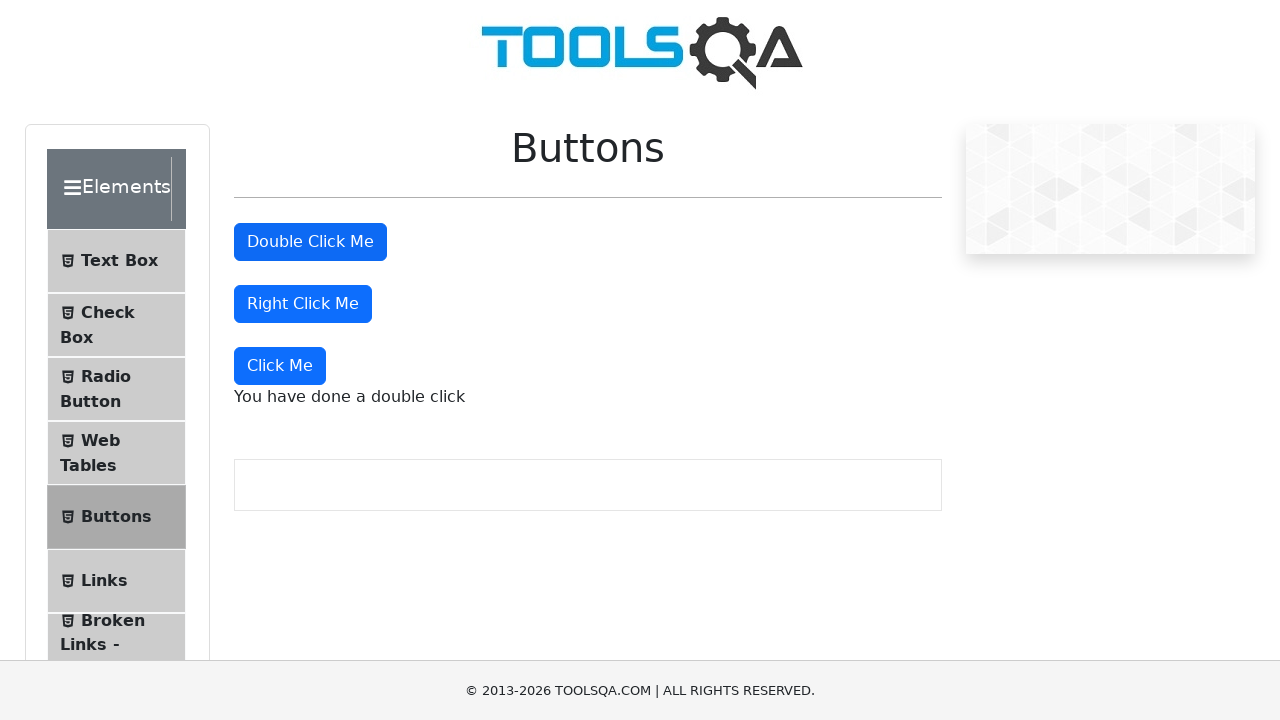

Double-click success message appeared
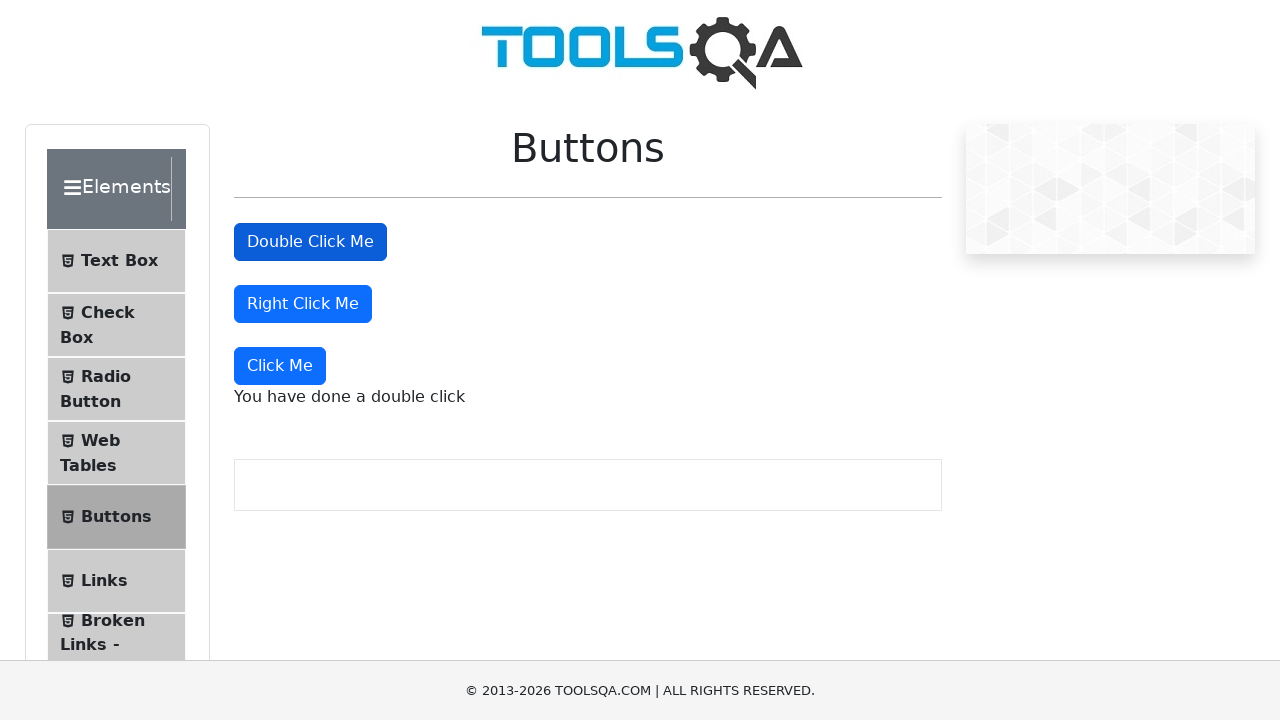

Retrieved double-click success message text
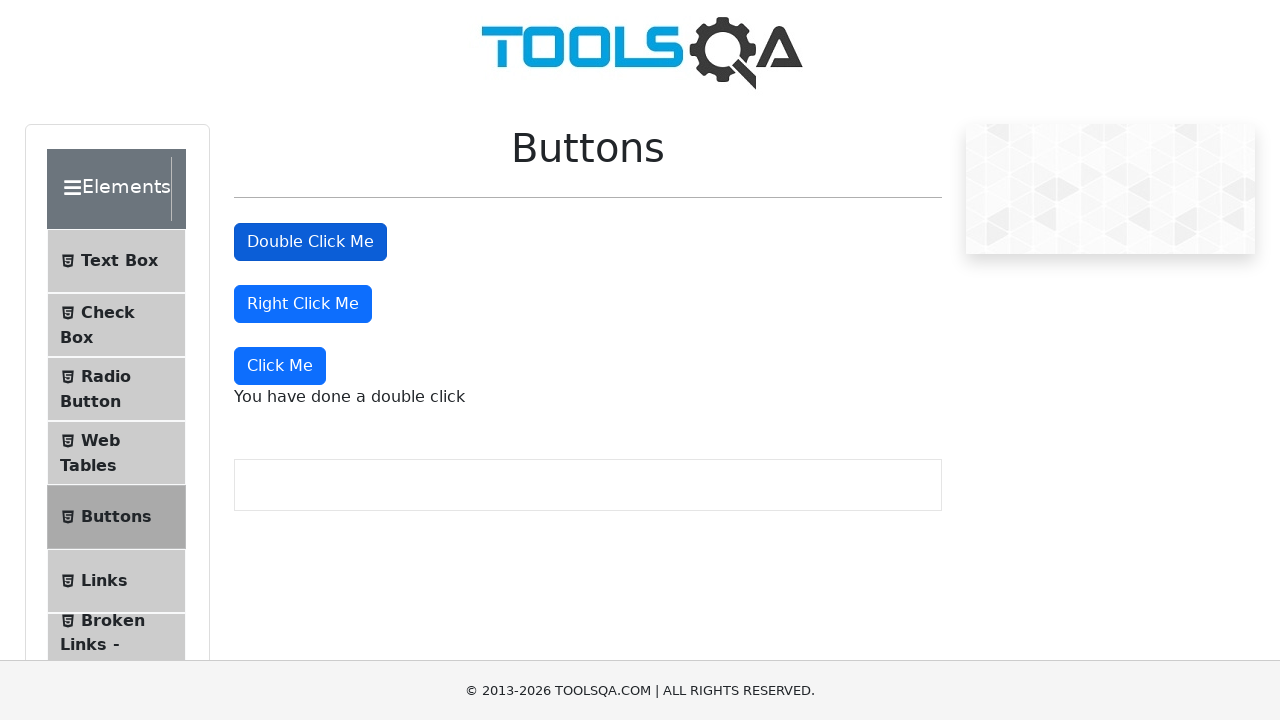

Verified double-click success message is correct
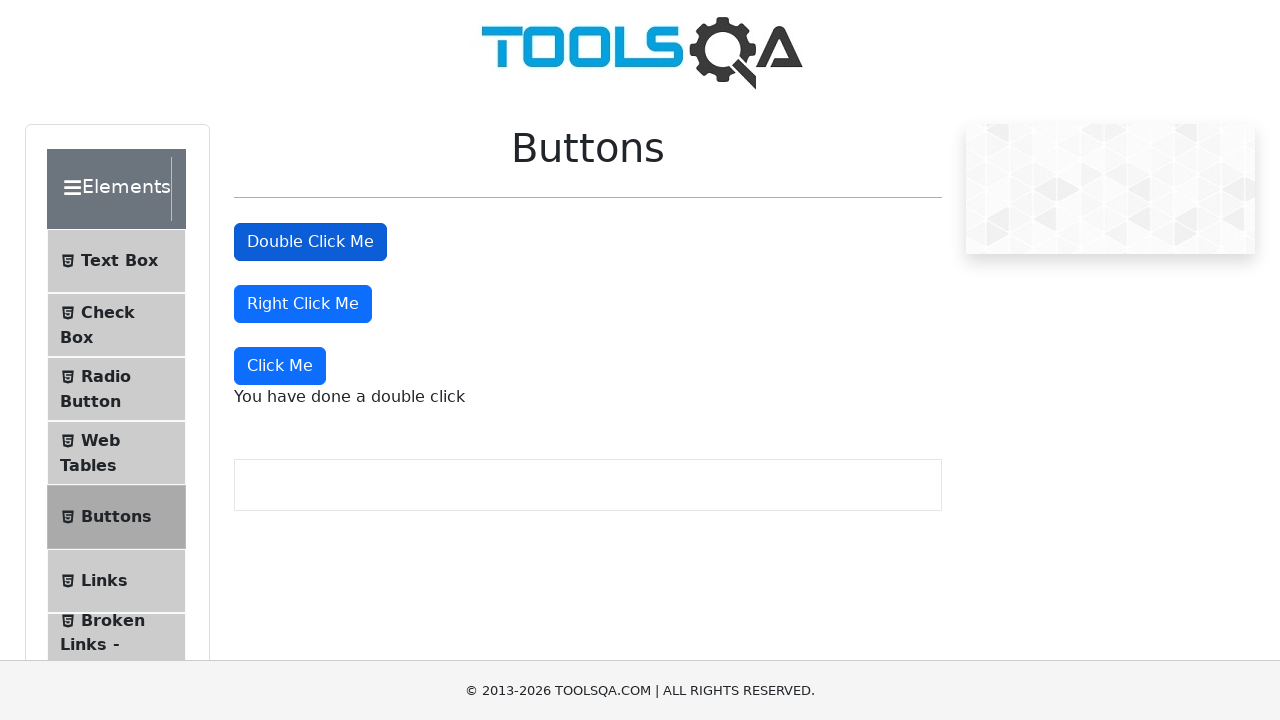

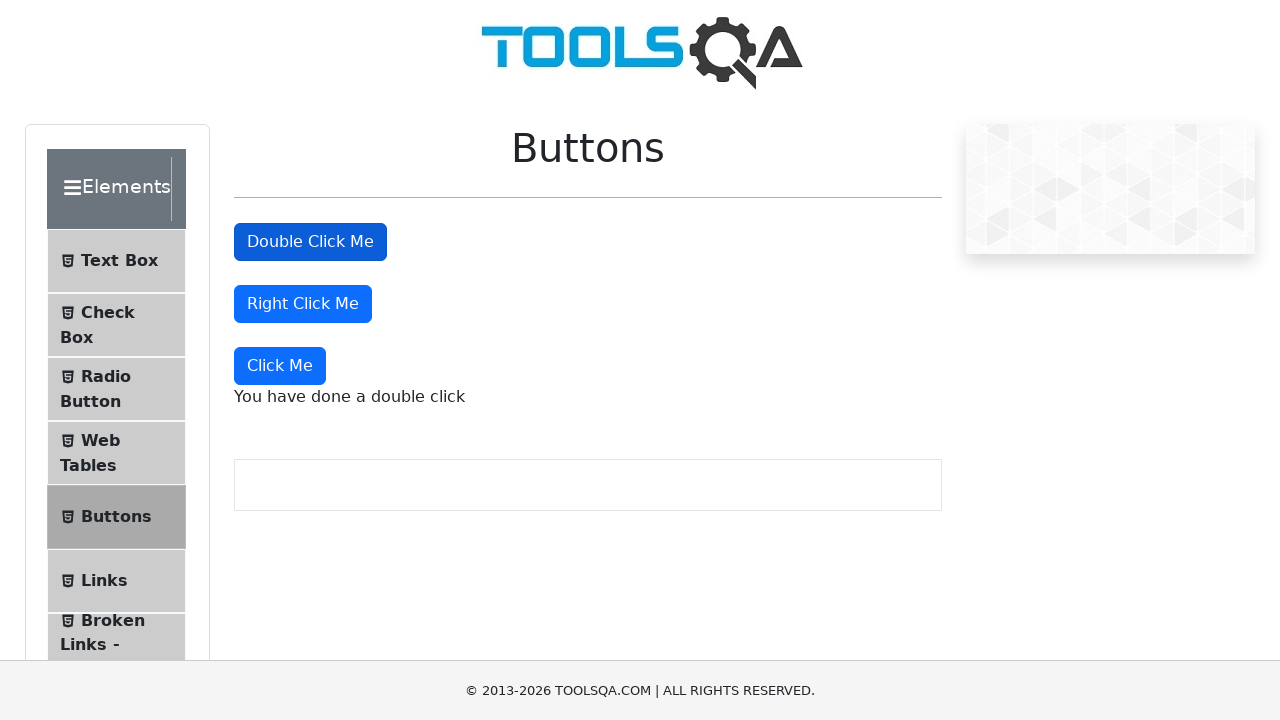